Clicks Team menu and verifies team member names using string concatenation

Starting URL: http://www.99-bottles-of-beer.net/

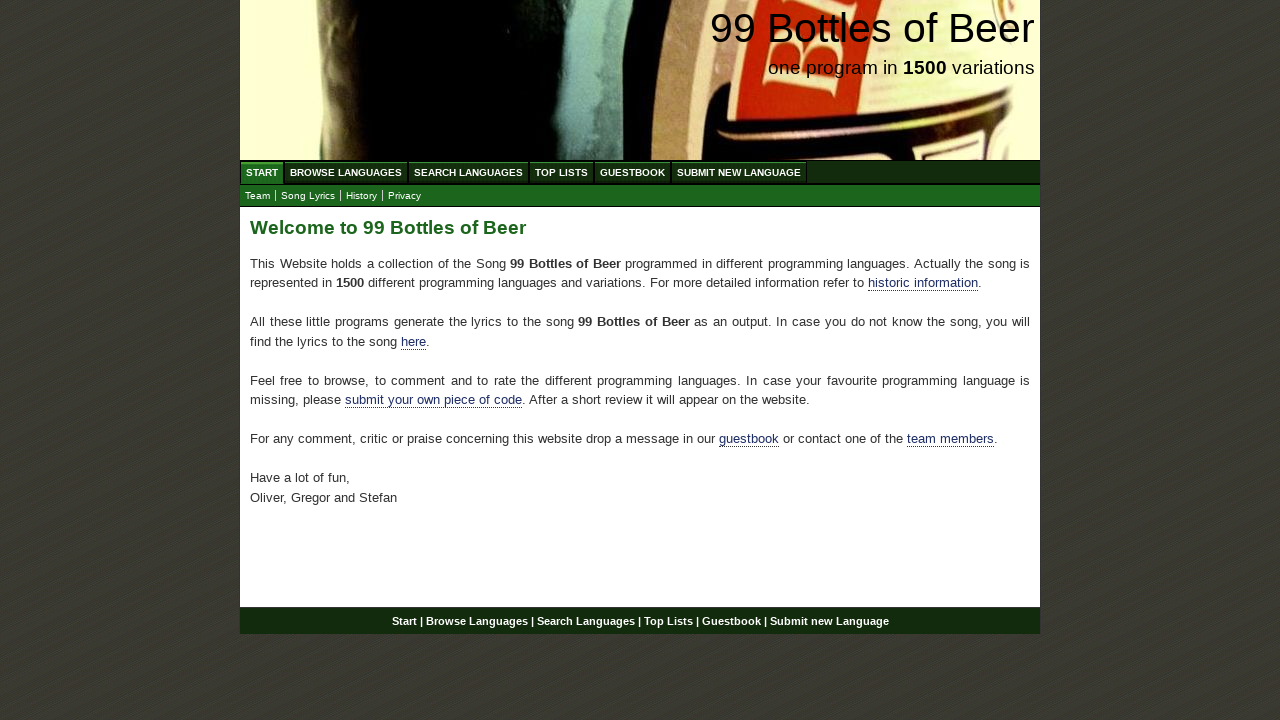

Clicked Team menu link at (258, 196) on xpath=//ul[@id='submenu']/li/a[@href='team.html']
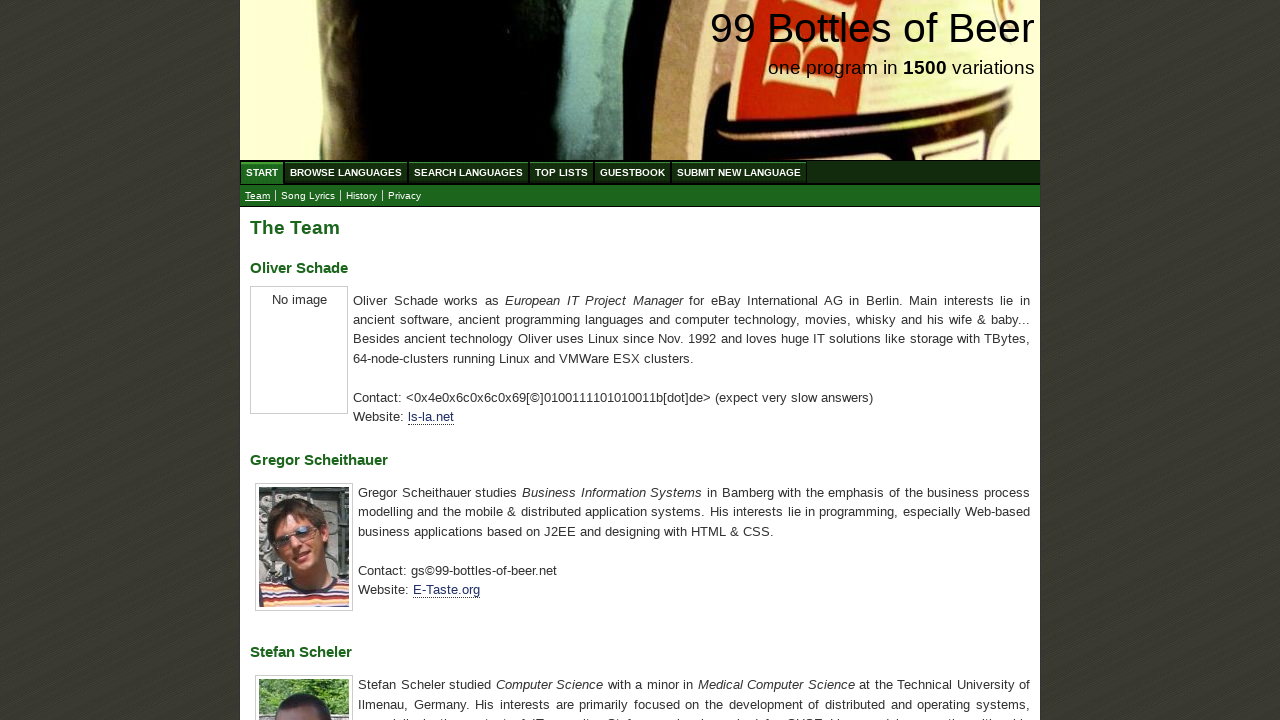

First team member name element loaded
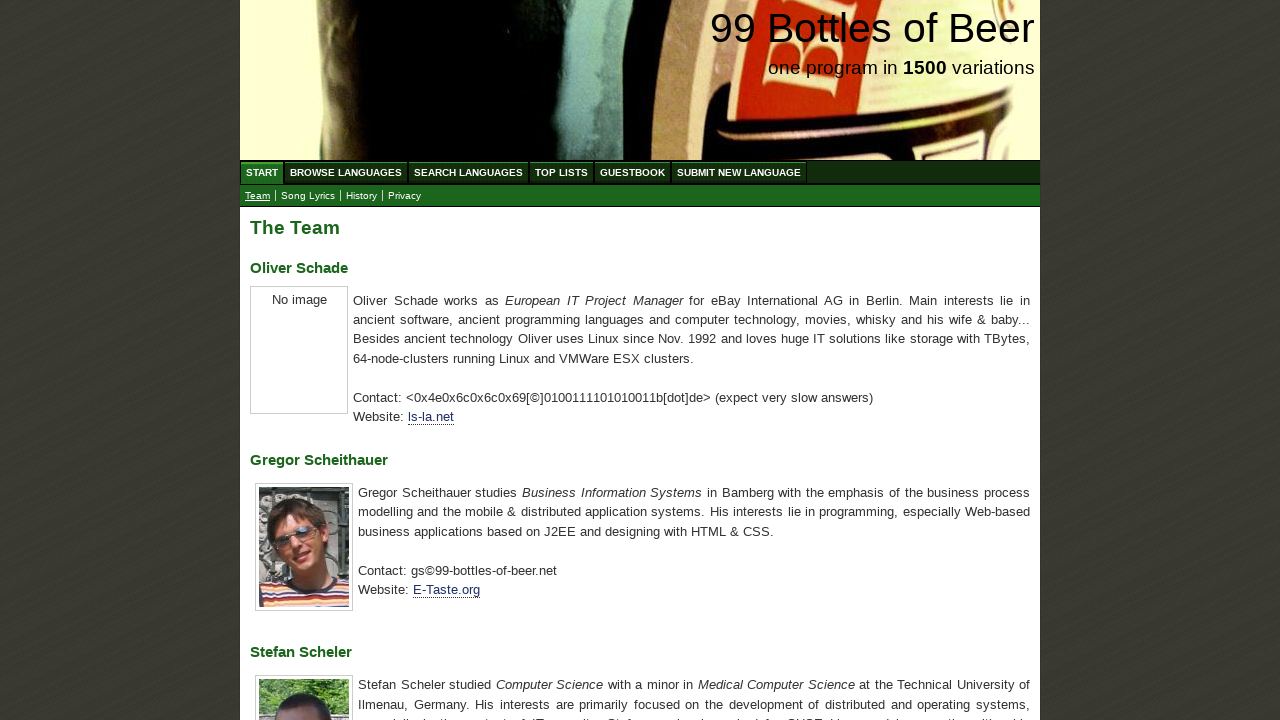

Second team member name element loaded
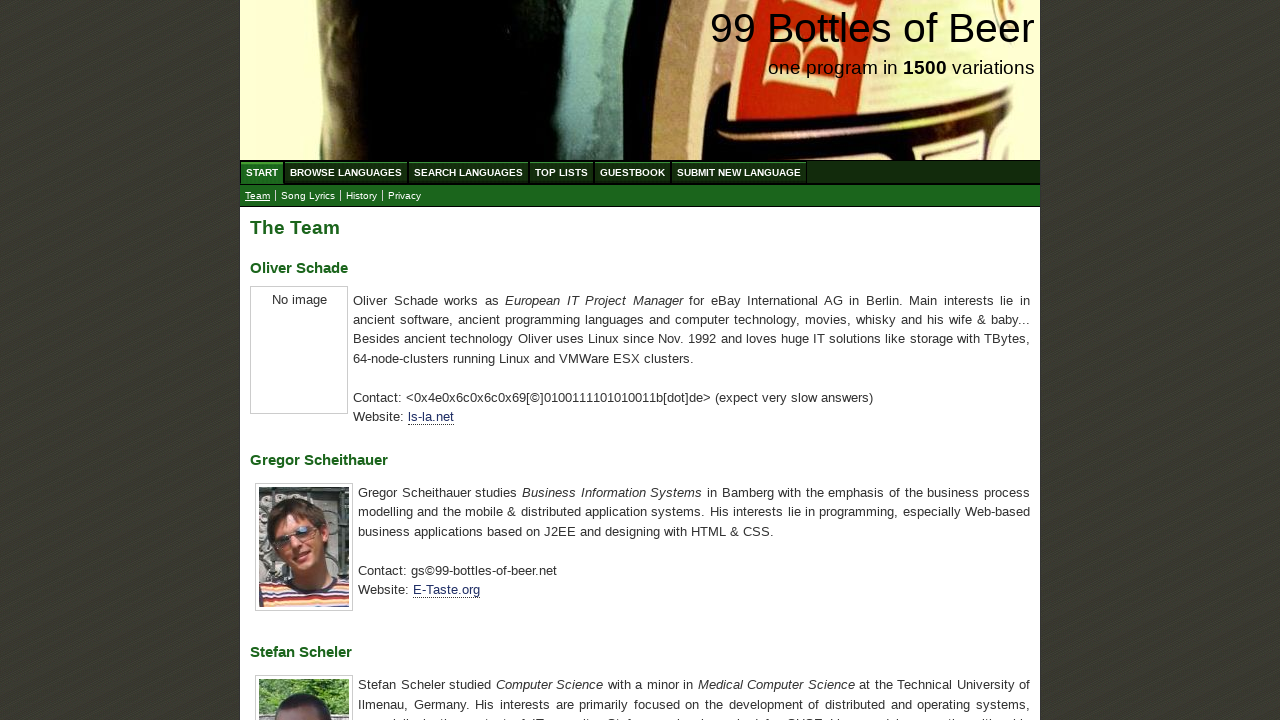

Third team member name element loaded
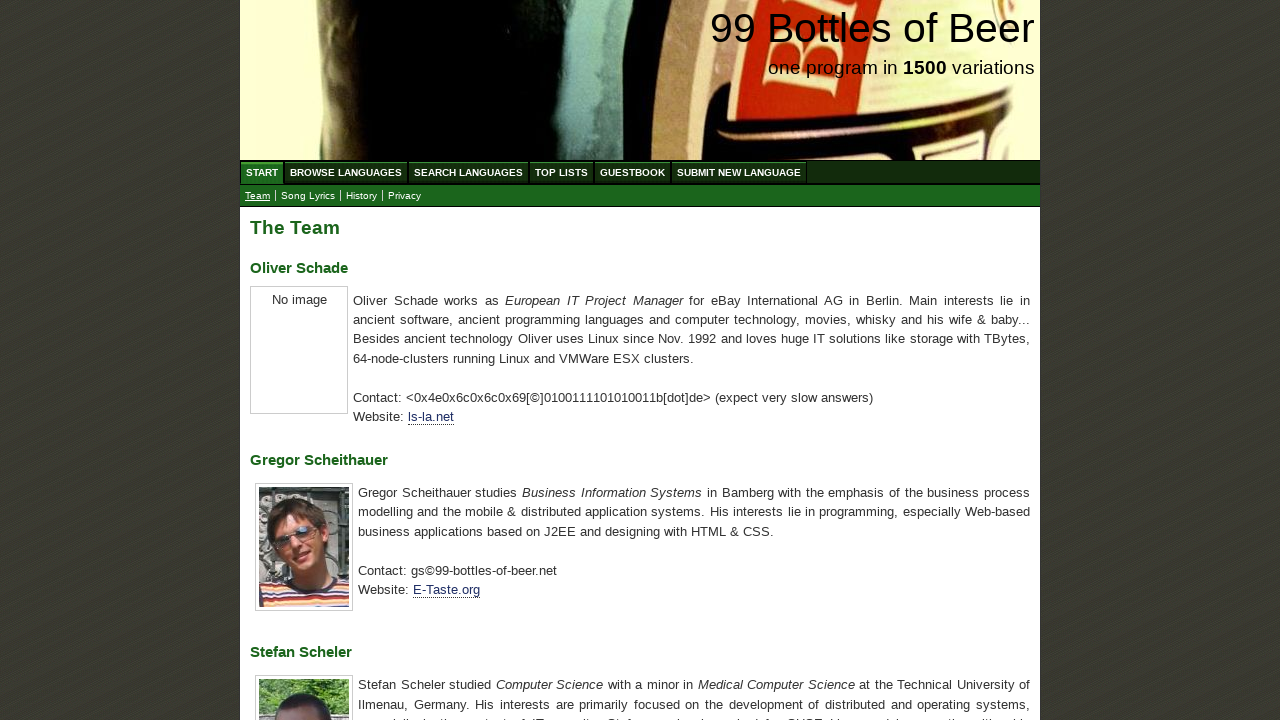

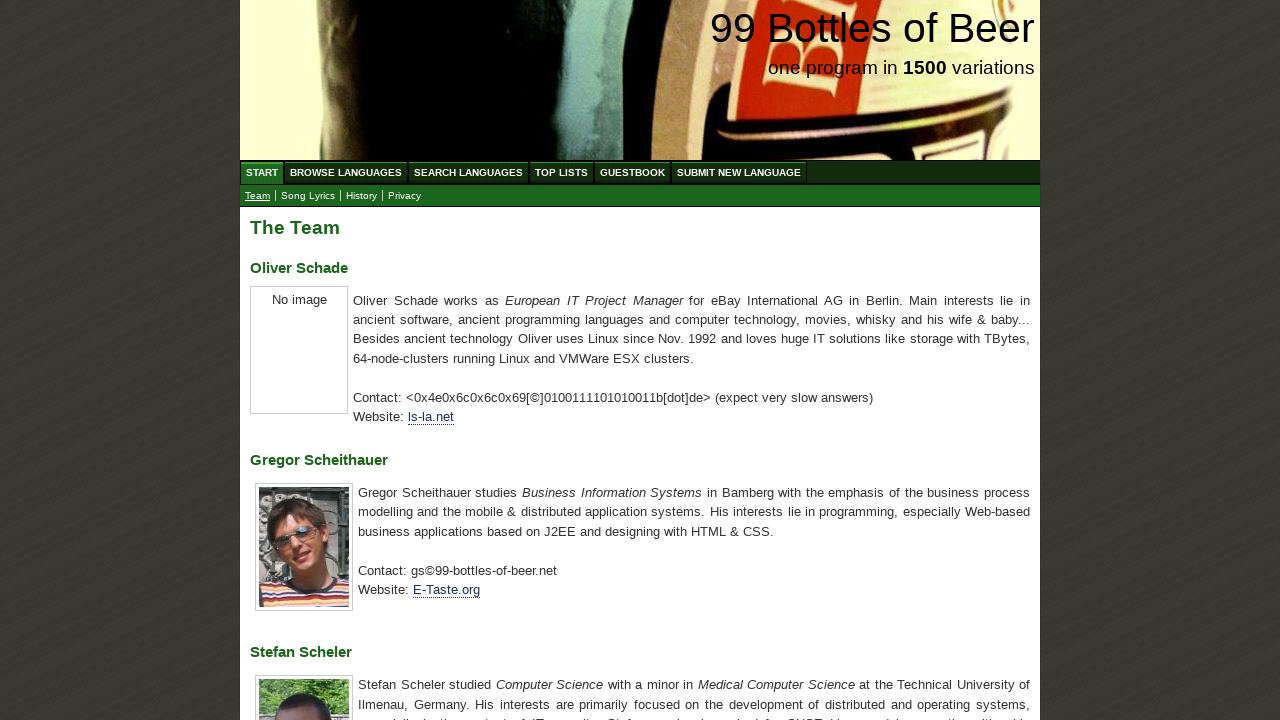